Tests that entering first name, middle name, and last name in the popup correctly concatenates them and populates the Name field

Starting URL: https://skryabin.com/market/quote.html

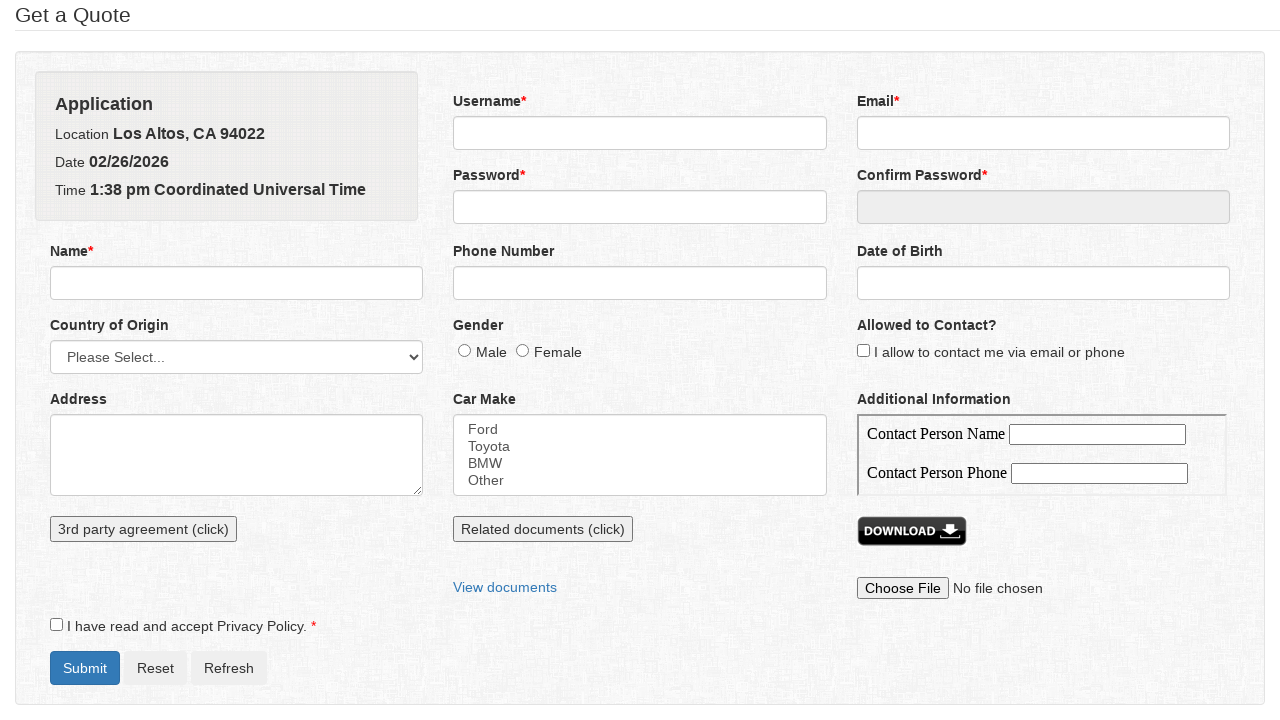

Clicked on name field to open dialog at (237, 283) on xpath=//input[@id='name']
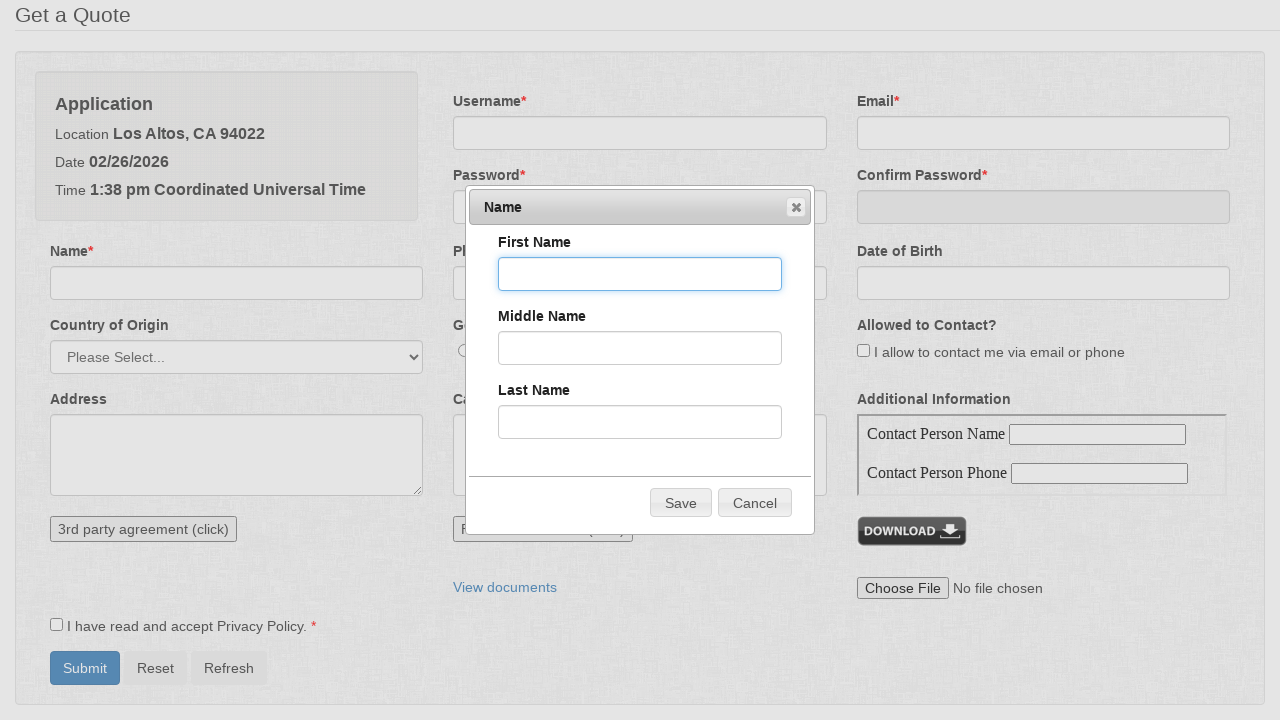

Name dialog appeared with first name field visible
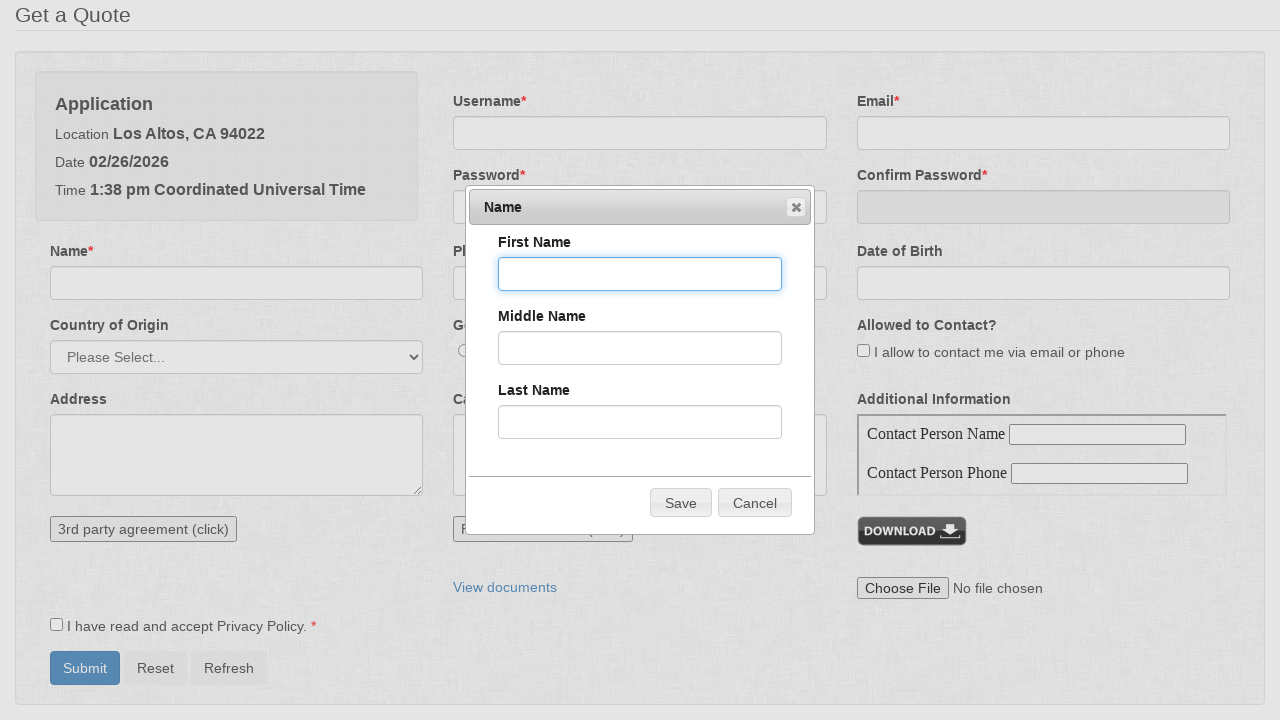

Filled first name field with 'John' on //input[@id='firstName']
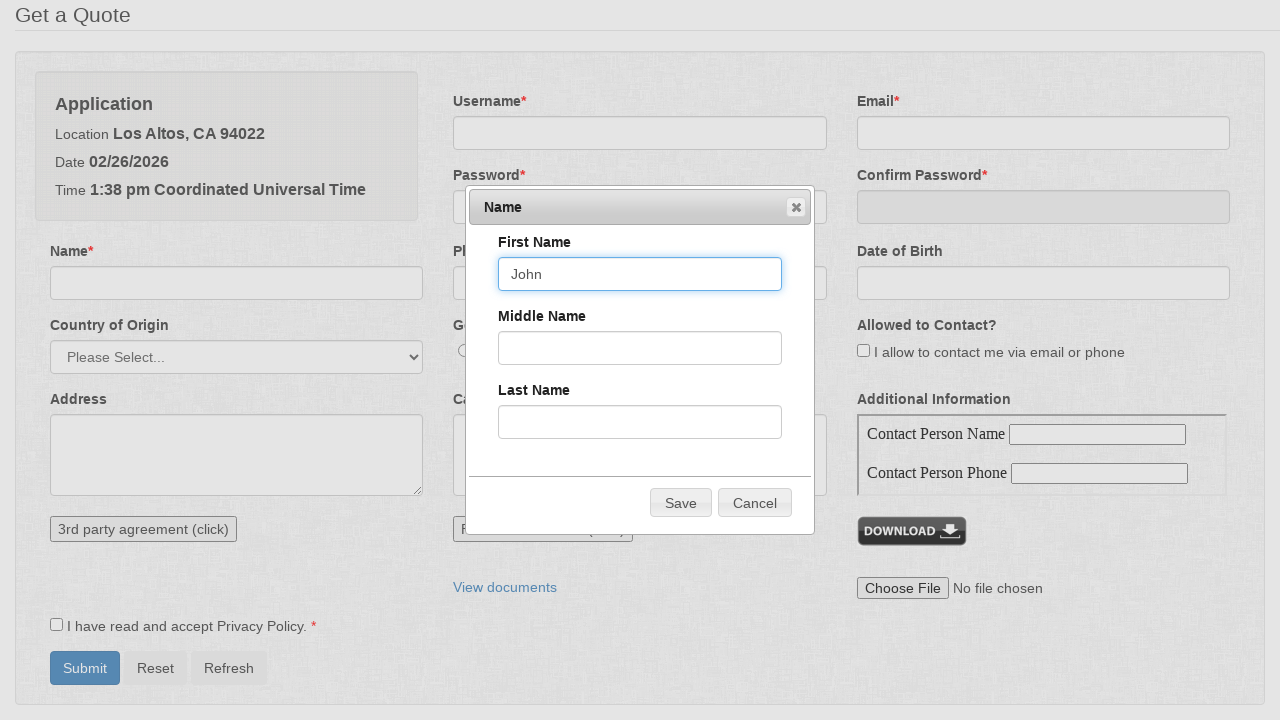

Filled last name field with 'Doe' on //input[@id='lastName']
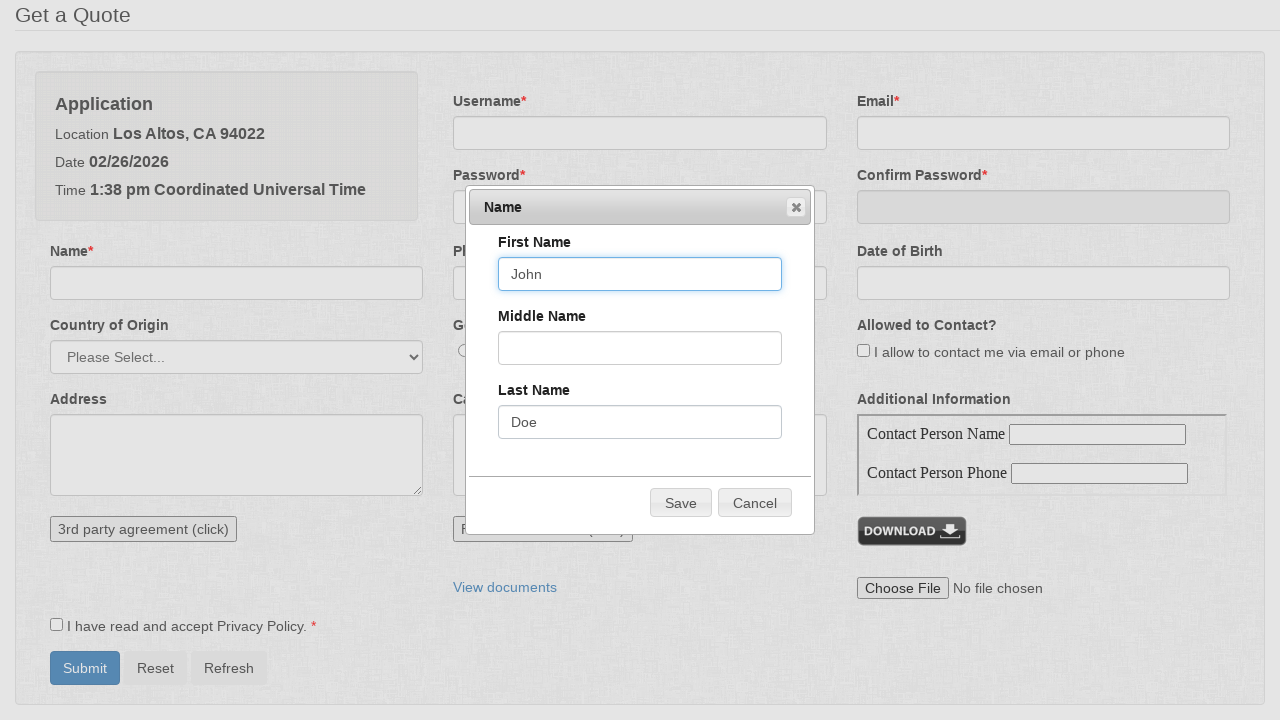

Filled middle name field with 'F' on //input[@id='middleName']
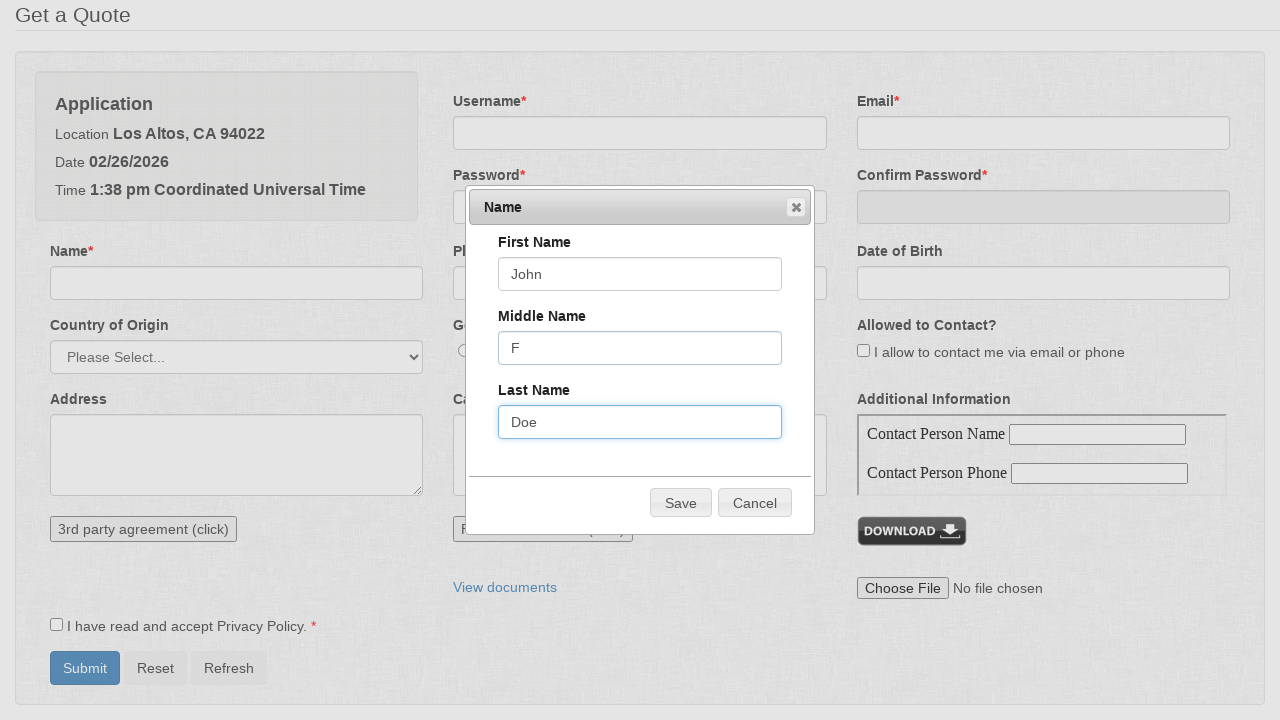

Clicked Save button to save the name at (681, 503) on xpath=//span[@class='ui-button-text'][text()='Save']/..
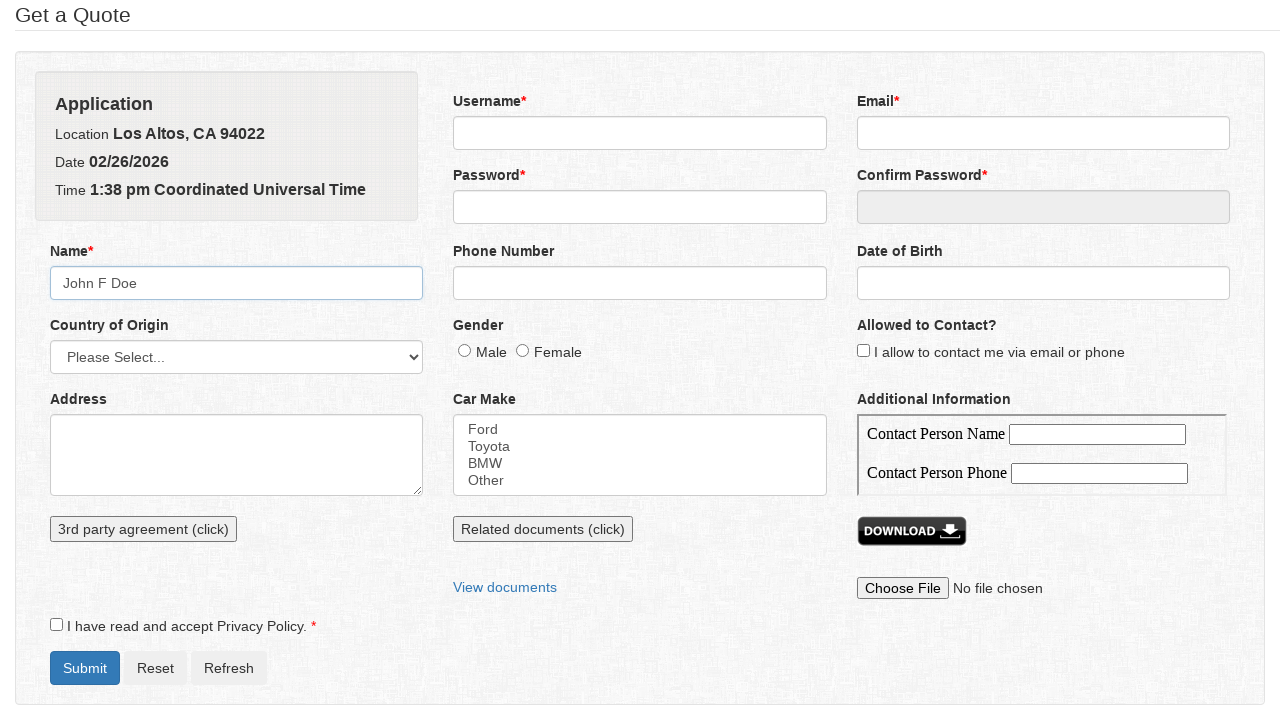

Waited 2 seconds for name field to update
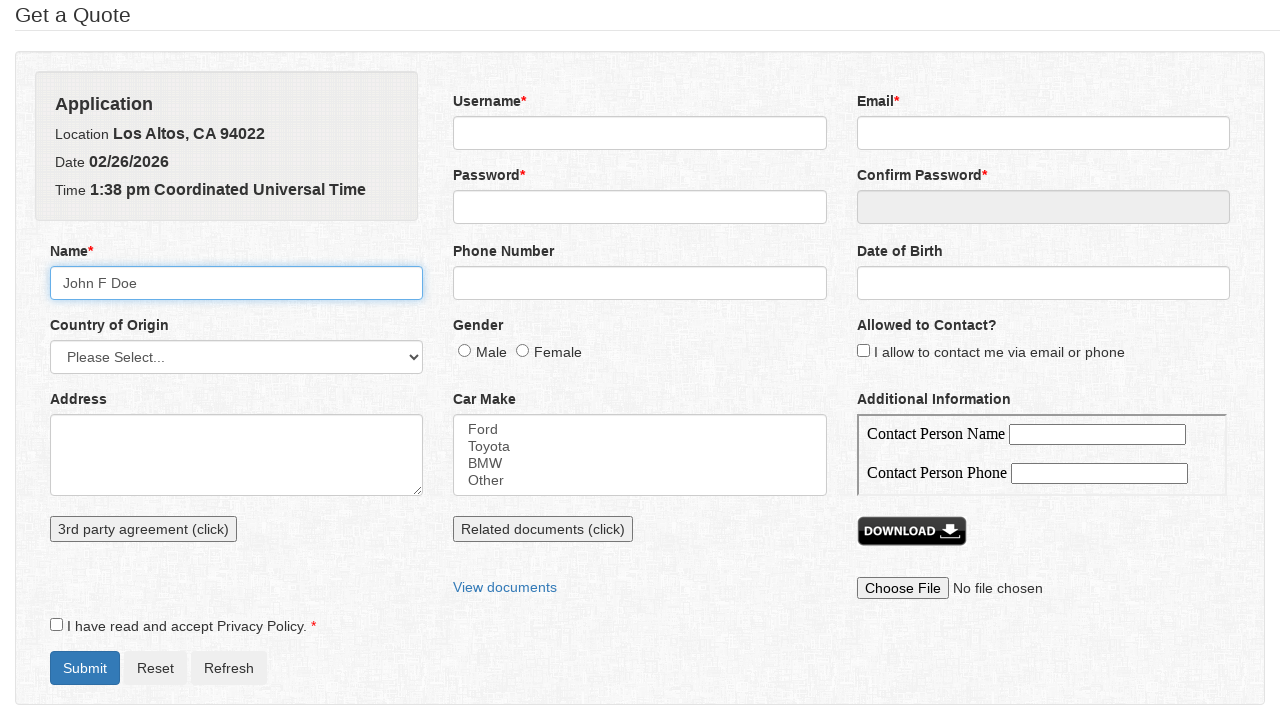

Verified that name field contains concatenated value 'John F Doe'
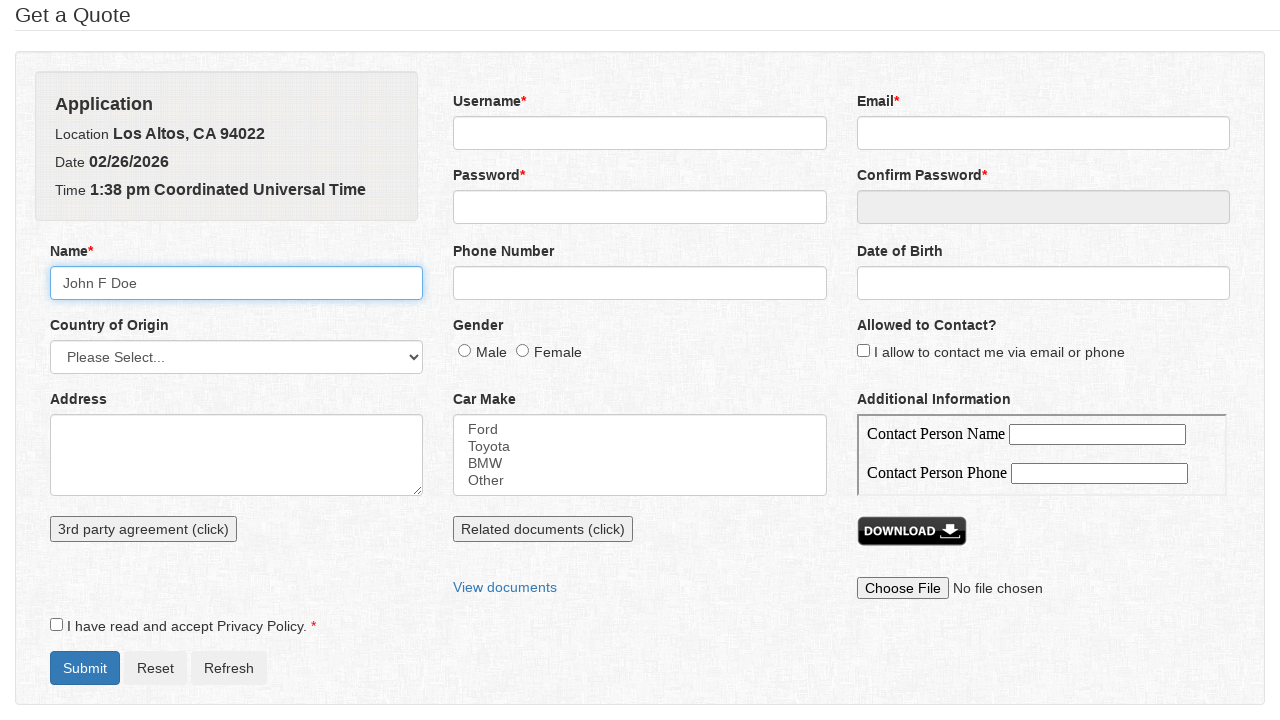

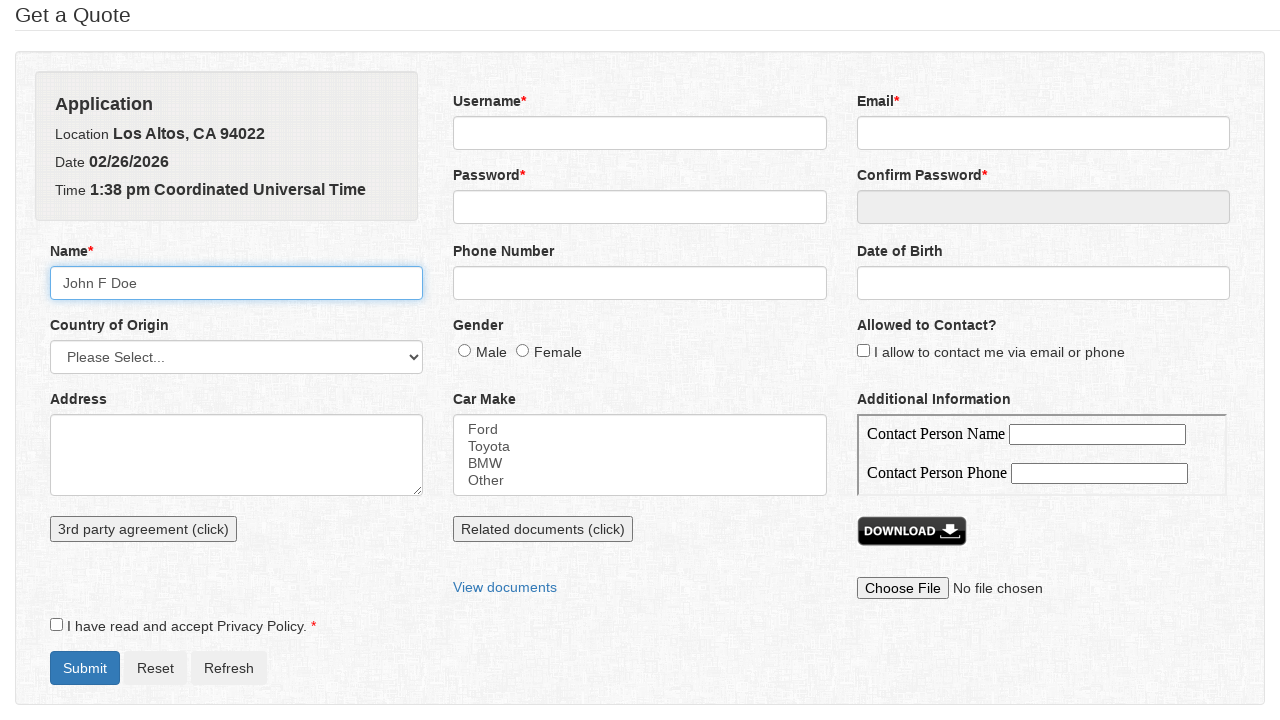